Tests navigation through a clothing website by hovering over Kids Wear menu, clicking on Boys category, selecting the first product, and verifying the product name.

Starting URL: https://www.testotomasyonu.com/

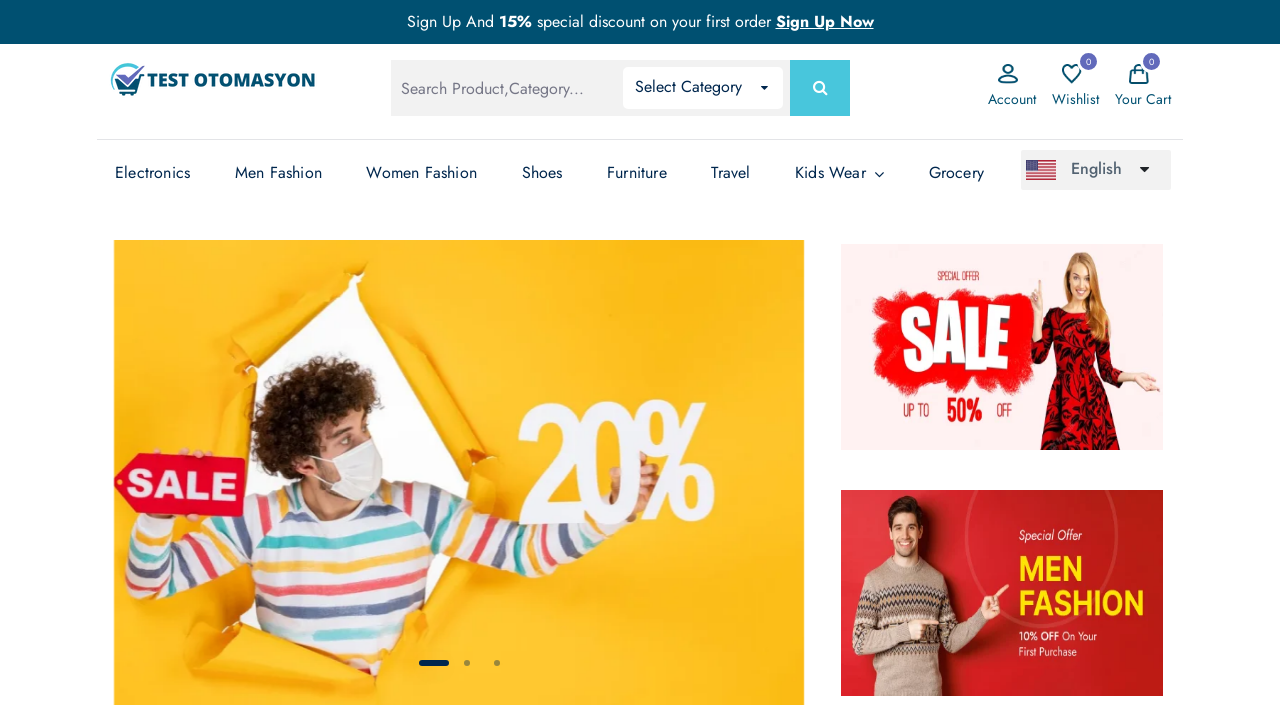

Hovered over Kids Wear menu to open dropdown at (840, 173) on (//*[@class='has-sub'])[7]
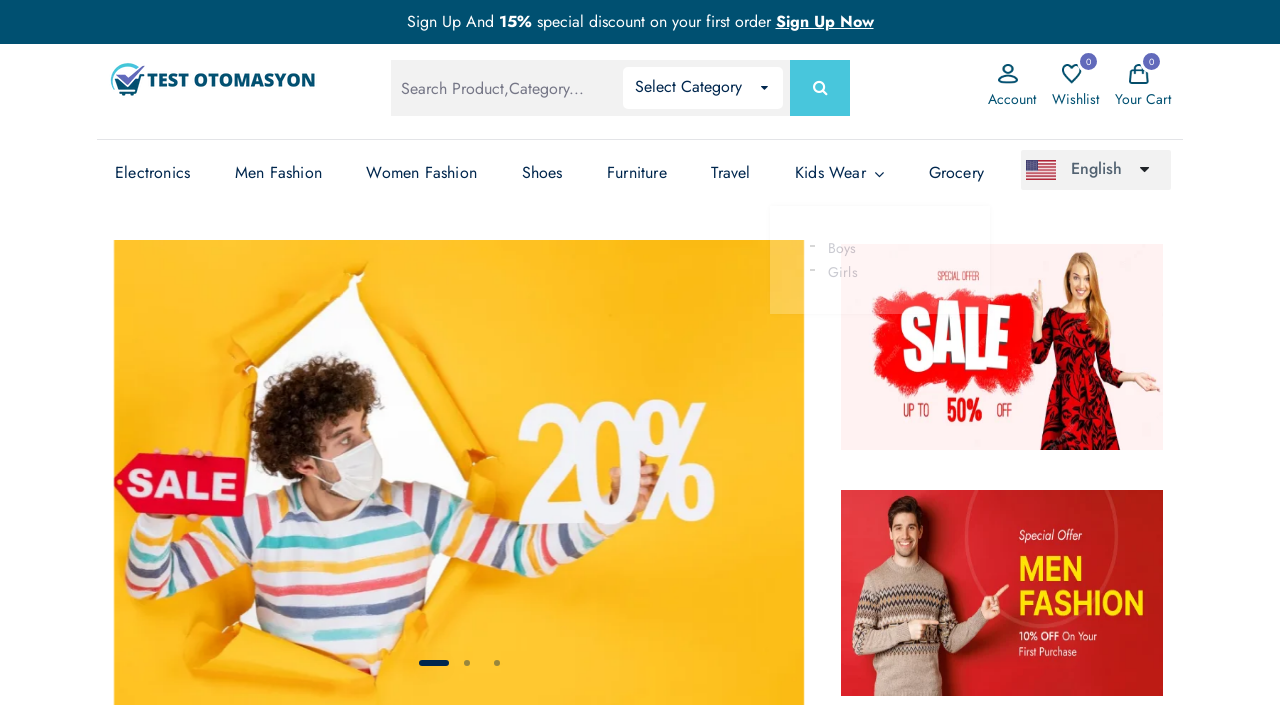

Clicked on Boys category in the dropdown menu at (827, 248) on text=Boys
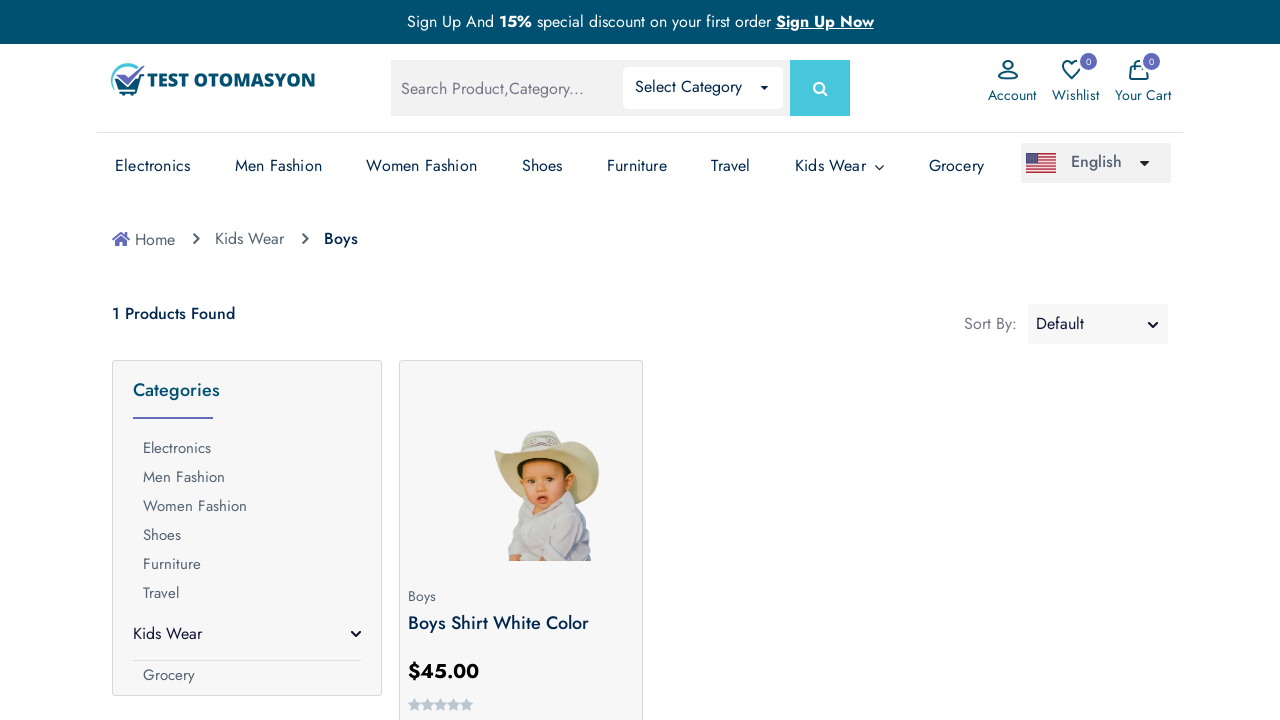

Clicked on the first product in Boys category listing at (521, 540) on (//div[@class='product-box mb-2 pb-1'])[1]
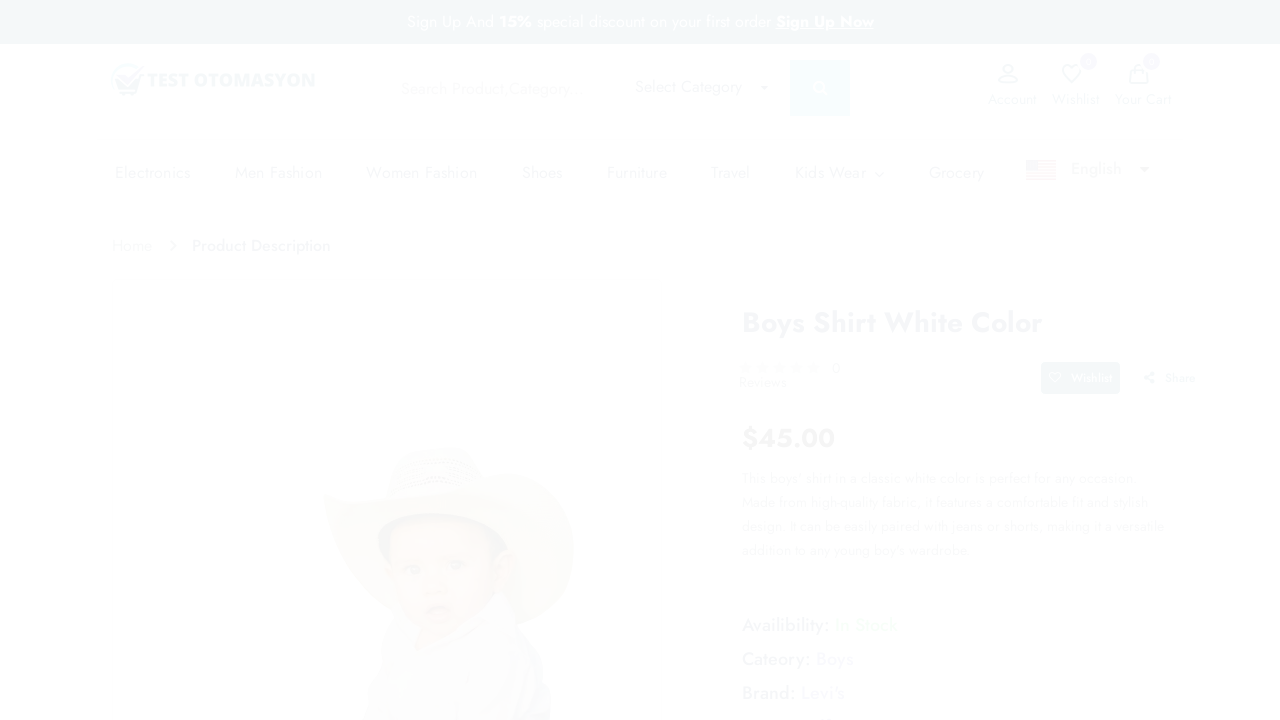

Retrieved product name from product details page
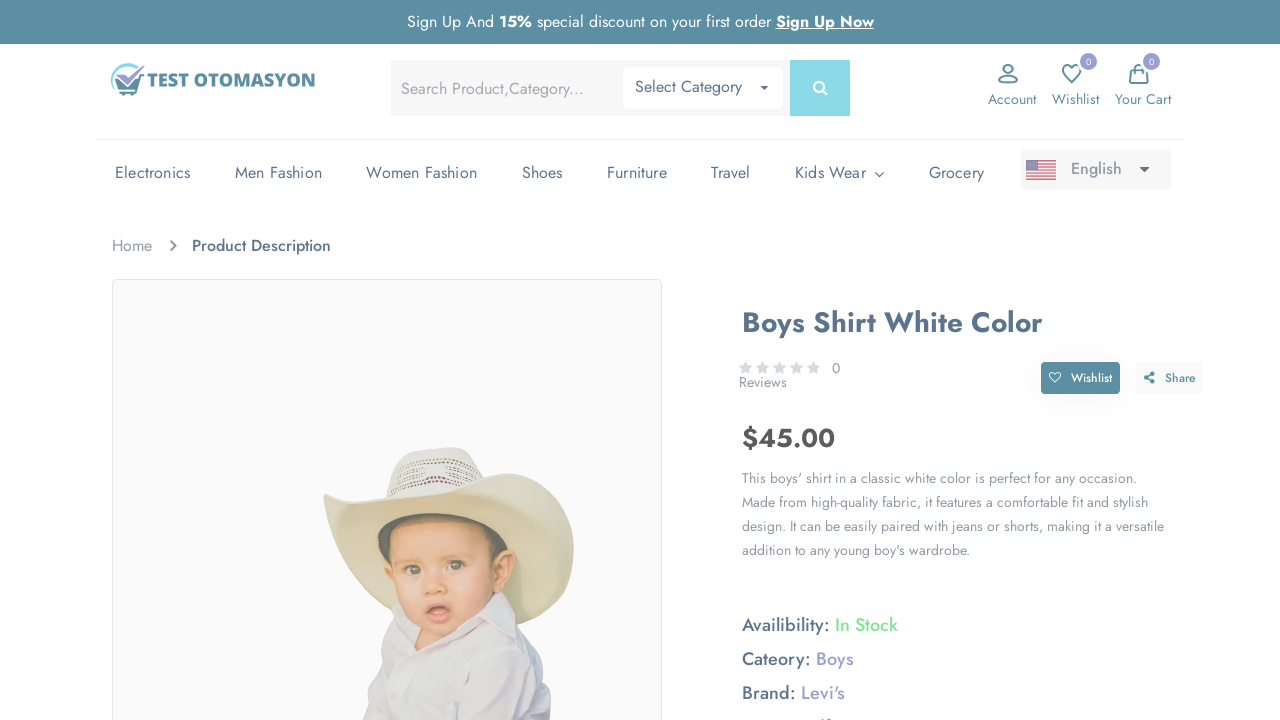

Verified product name is 'Boys Shirt White Color'
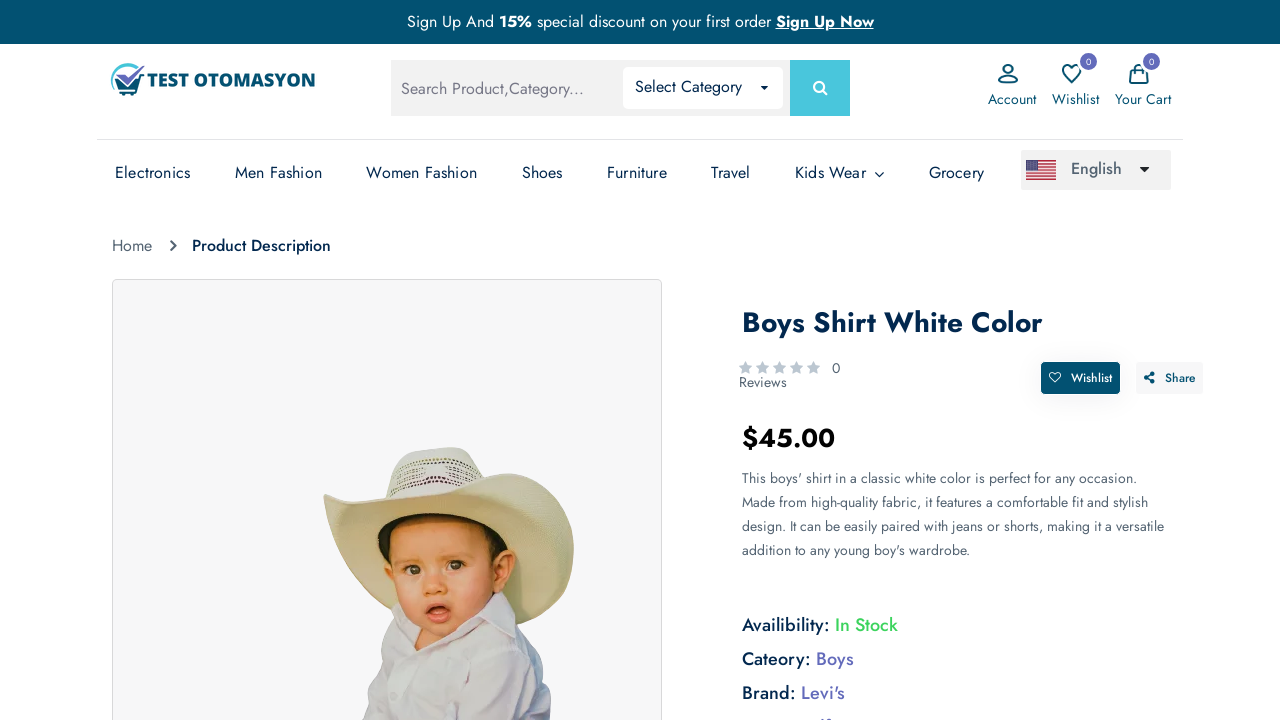

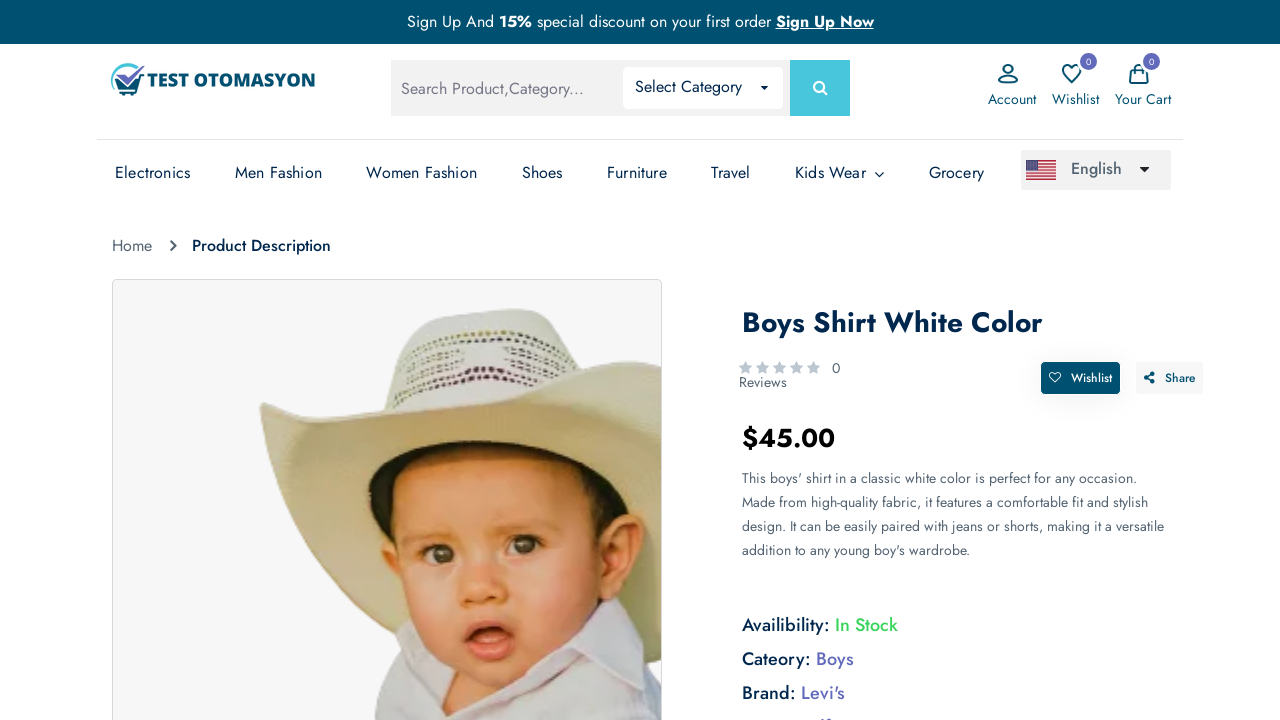